Navigates to BCCI cricket rankings page, clicks on T20I tab, and retrieves the rating for a specific team from the rankings table

Starting URL: https://www.bcci.tv/international/men/rankings/test

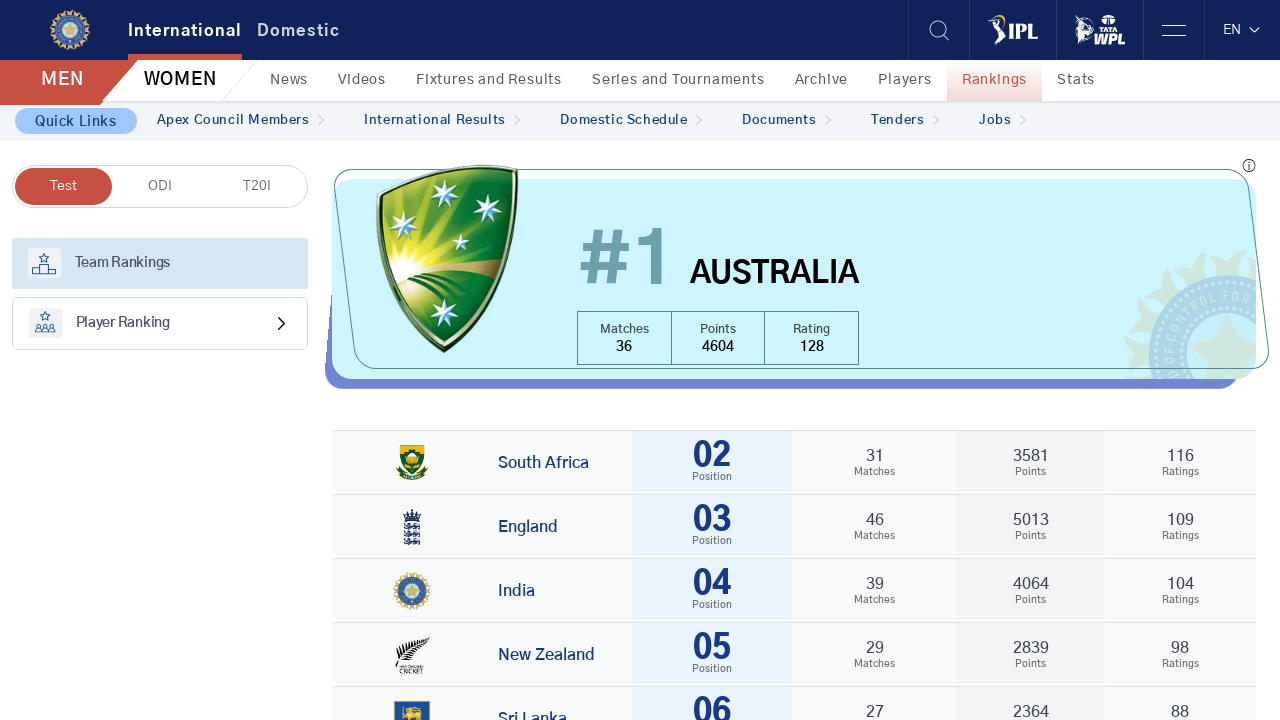

Clicked on T20I tab to view T20 International rankings at (257, 186) on xpath=//button[text()='T20I']
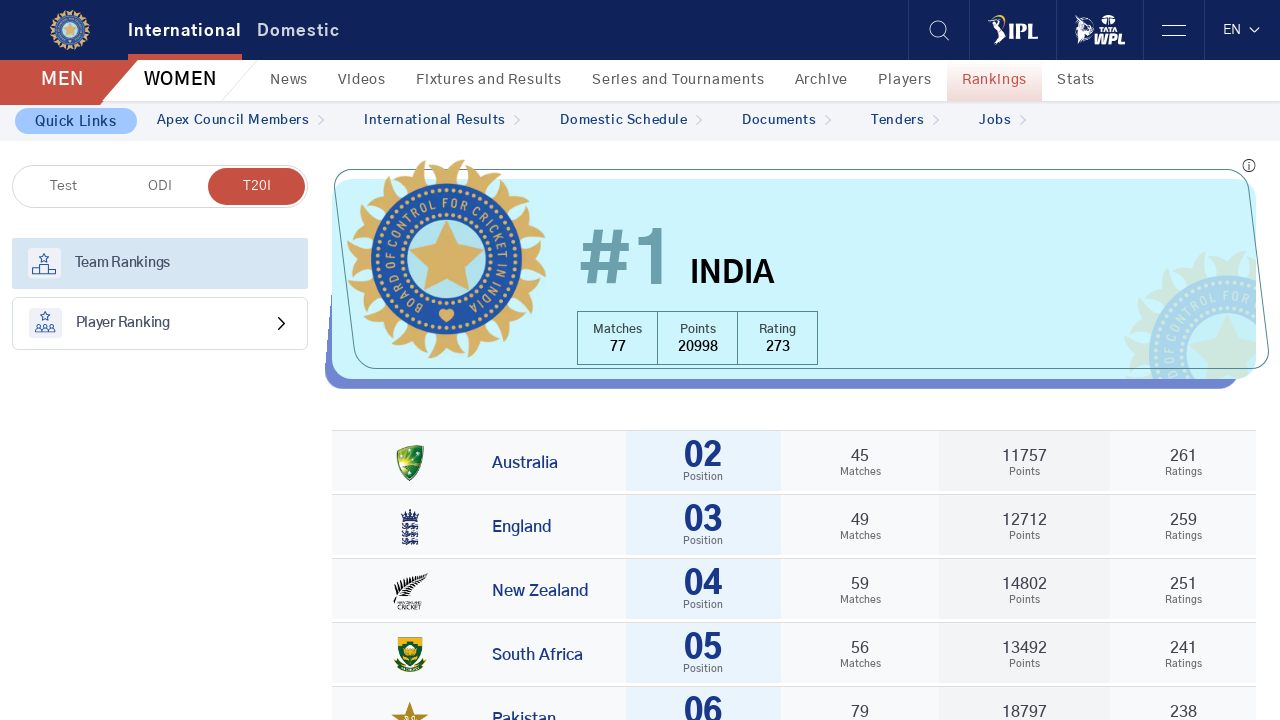

Waited for rankings table to load and verified team rating is visible for South Africa
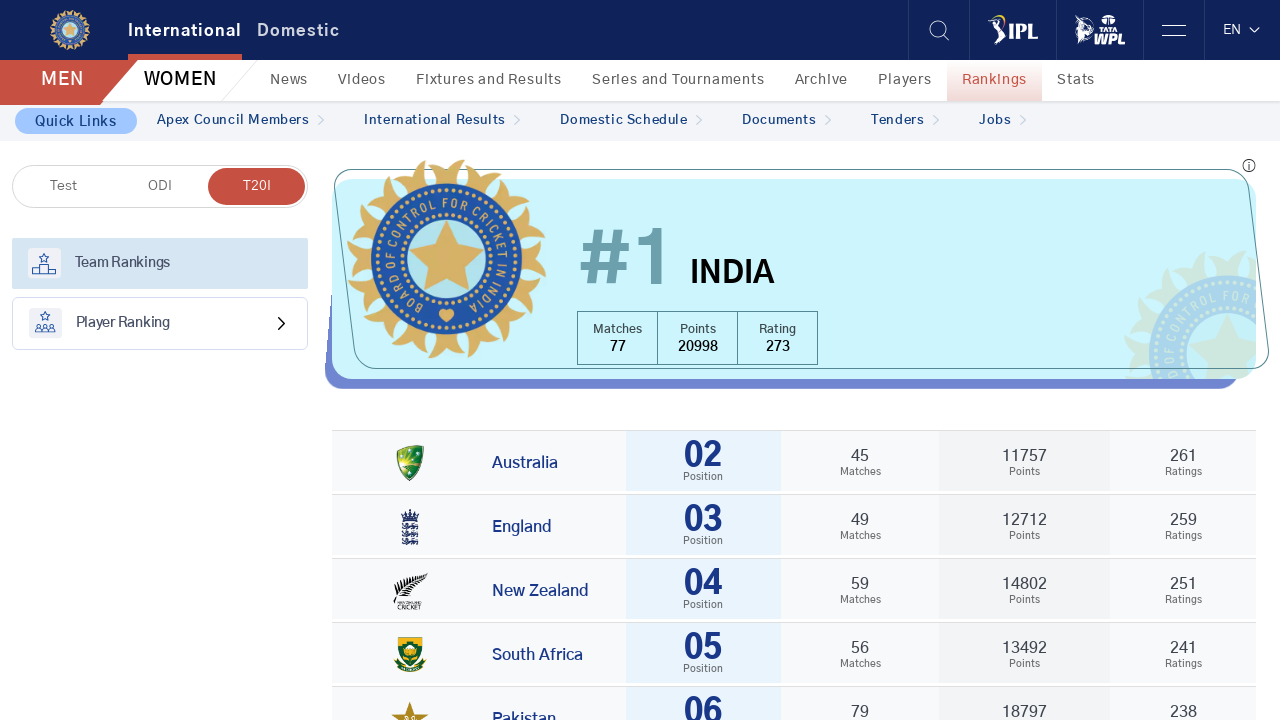

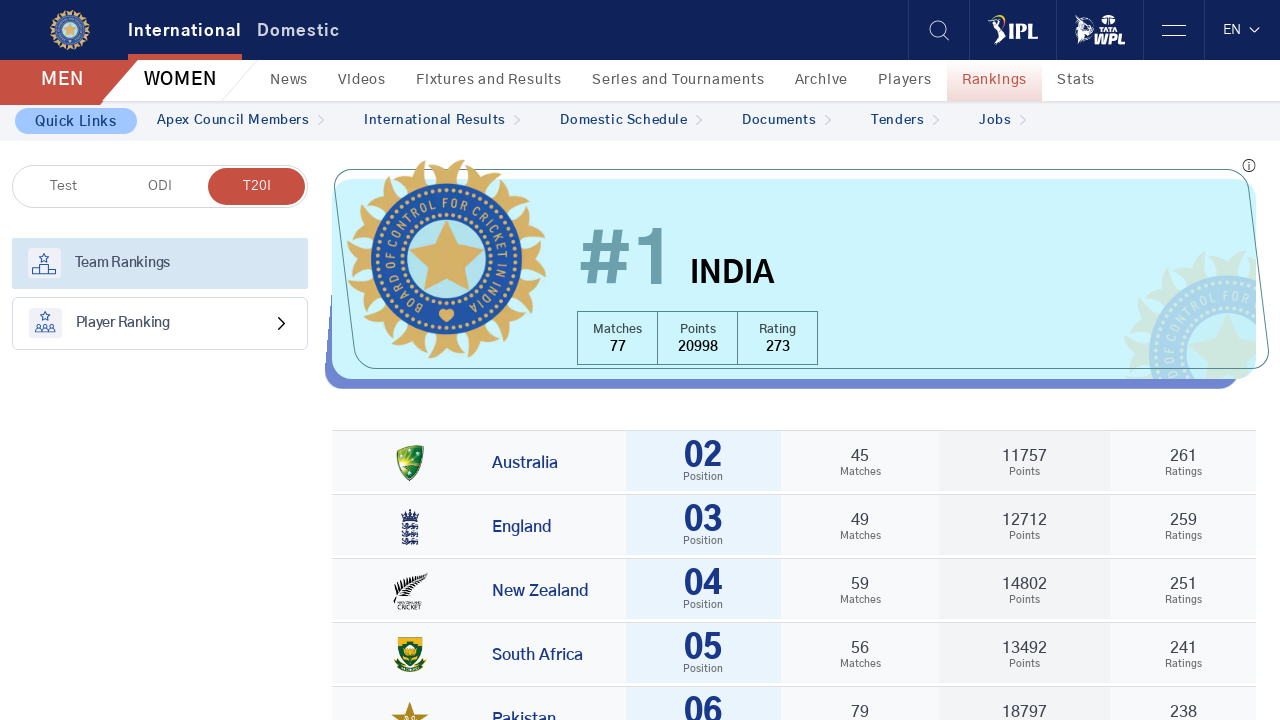